Navigates to Form Authentication page and verifies the URL is correct

Starting URL: https://the-internet.herokuapp.com

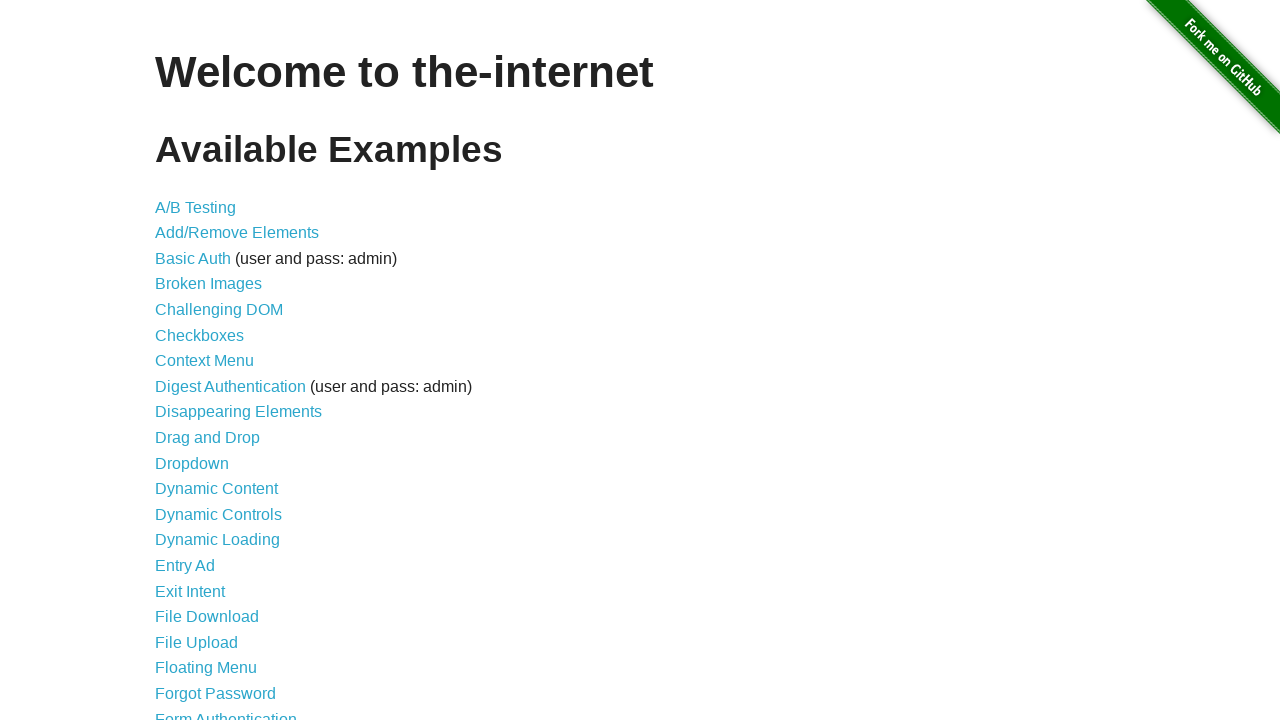

Clicked on Form Authentication link at (226, 712) on xpath=//a[contains(text(), "Form Authentication")]
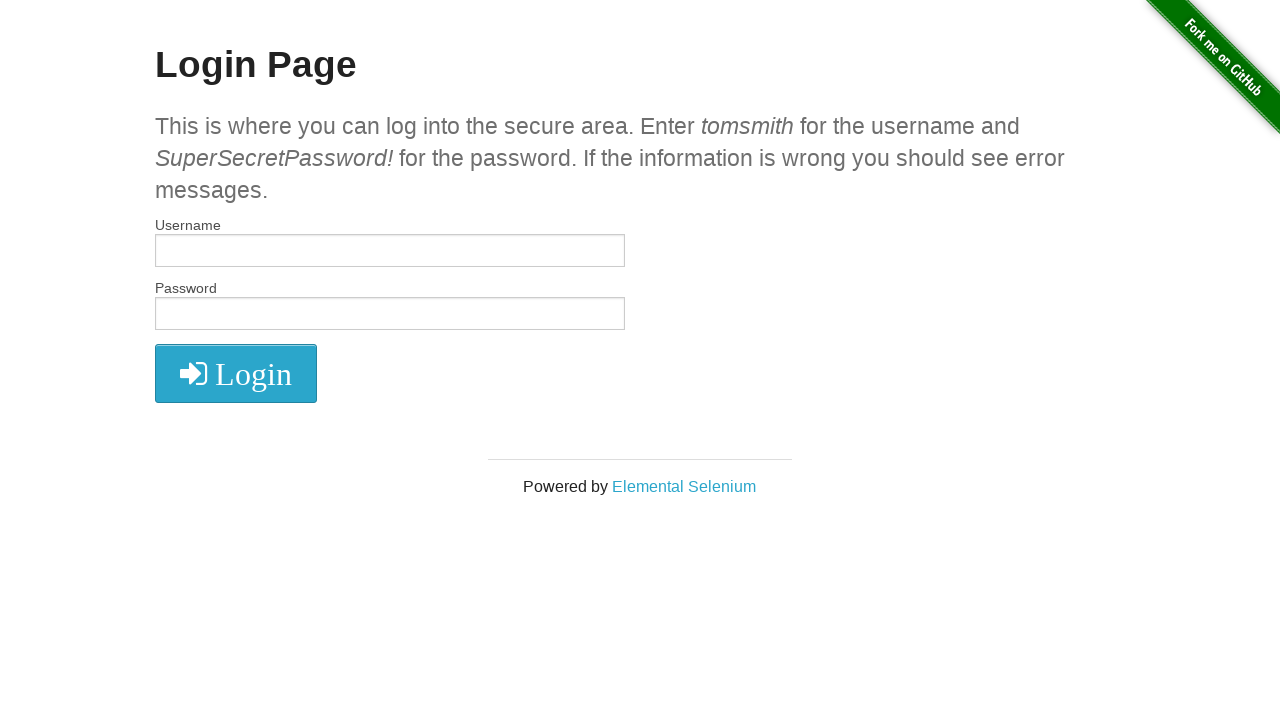

Verified URL navigated to Form Authentication login page
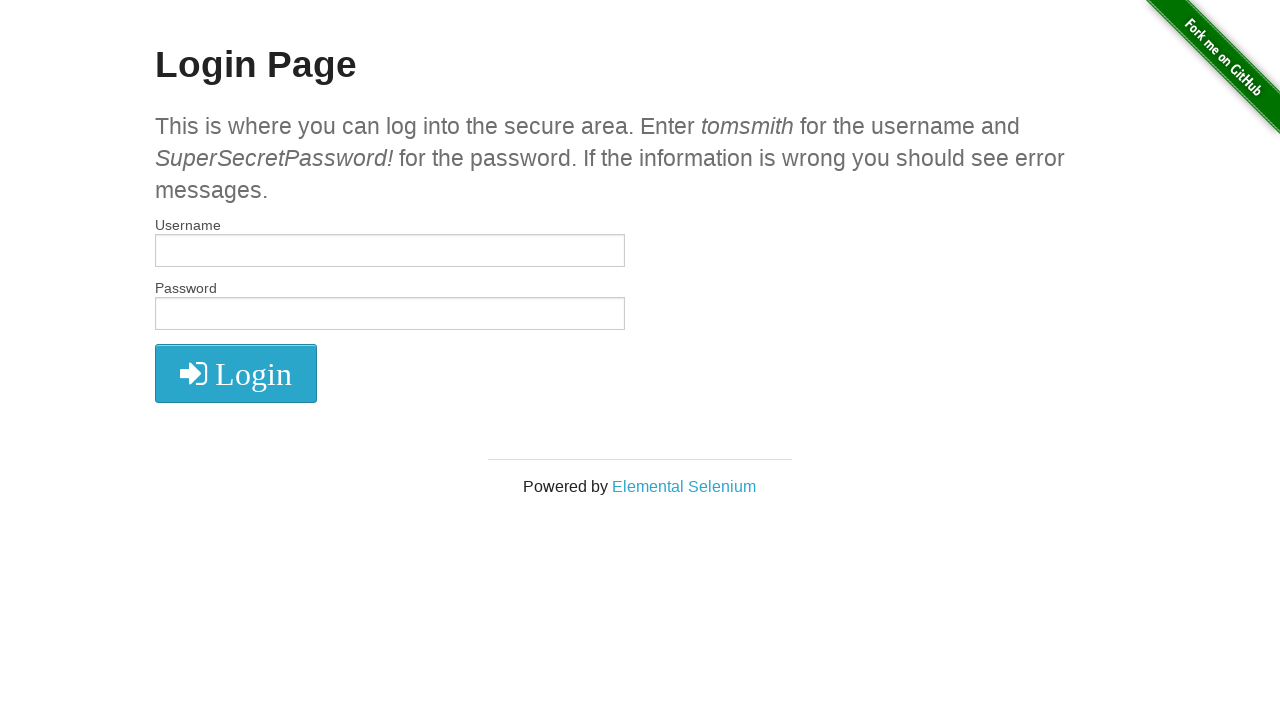

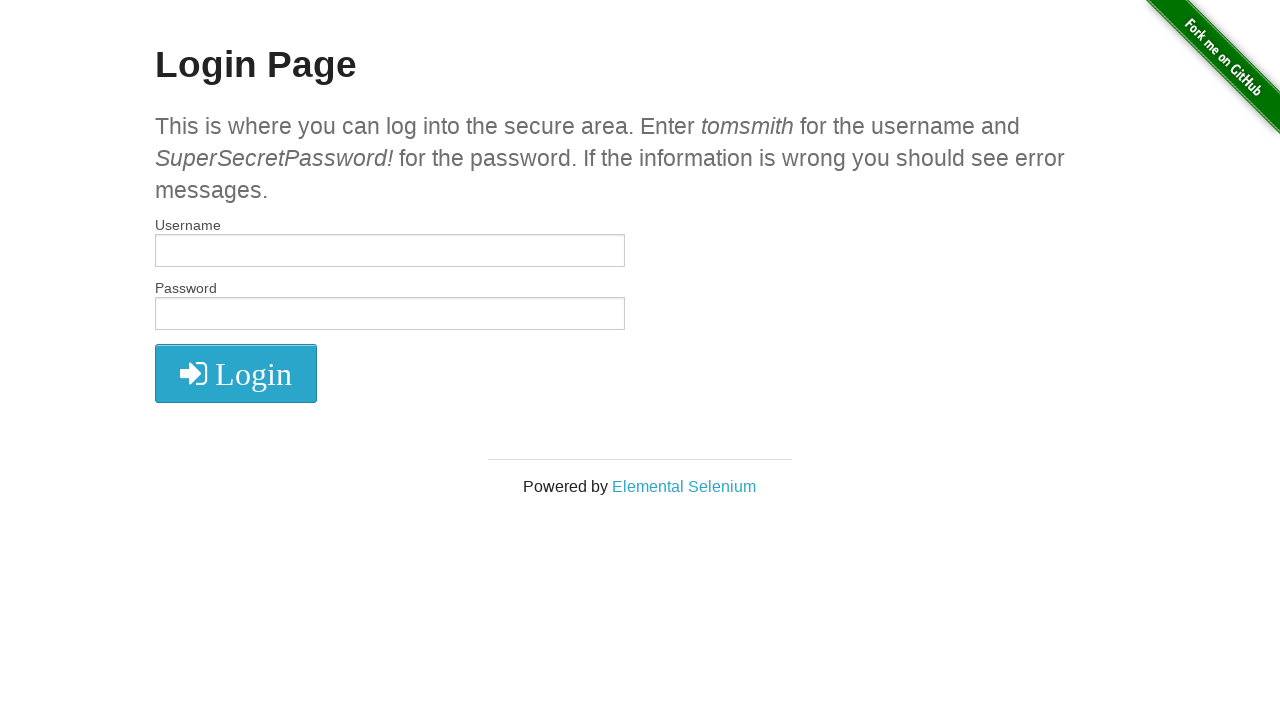